Tests the Feed-A-Cat page by verifying the Feed button is present

Starting URL: https://cs1632.appspot.com/

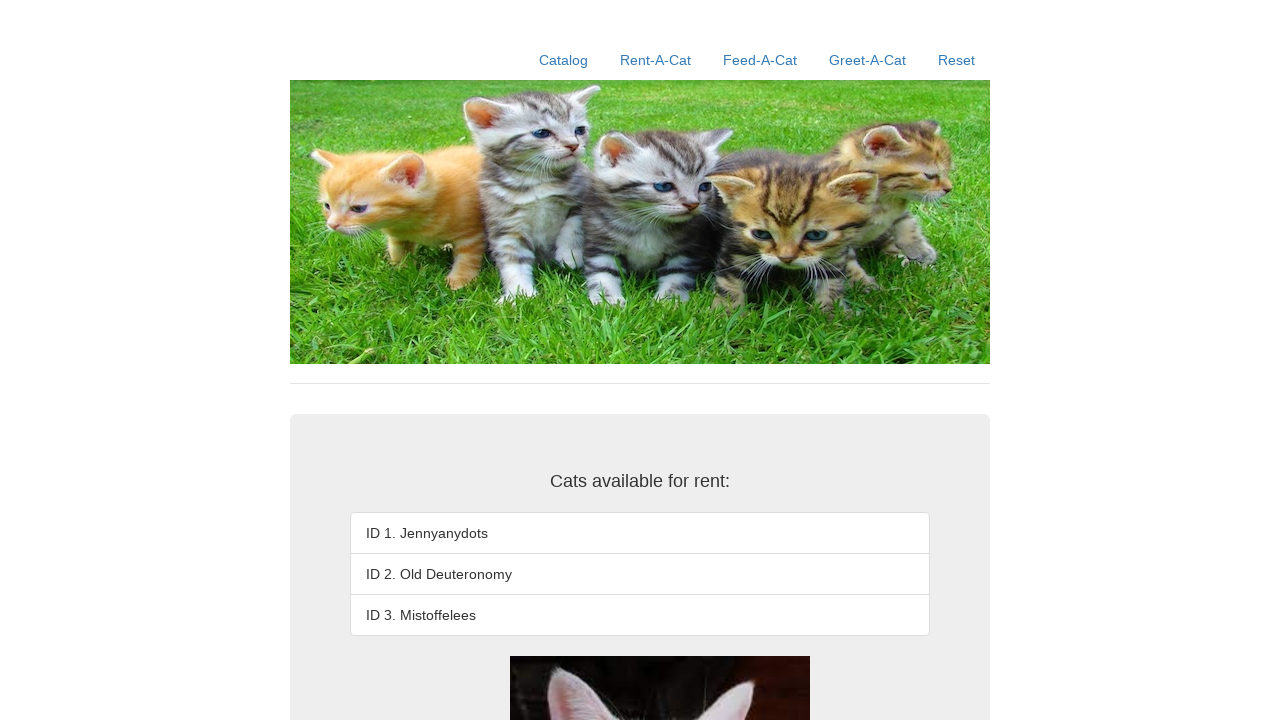

Set cookies to reset cat rental state
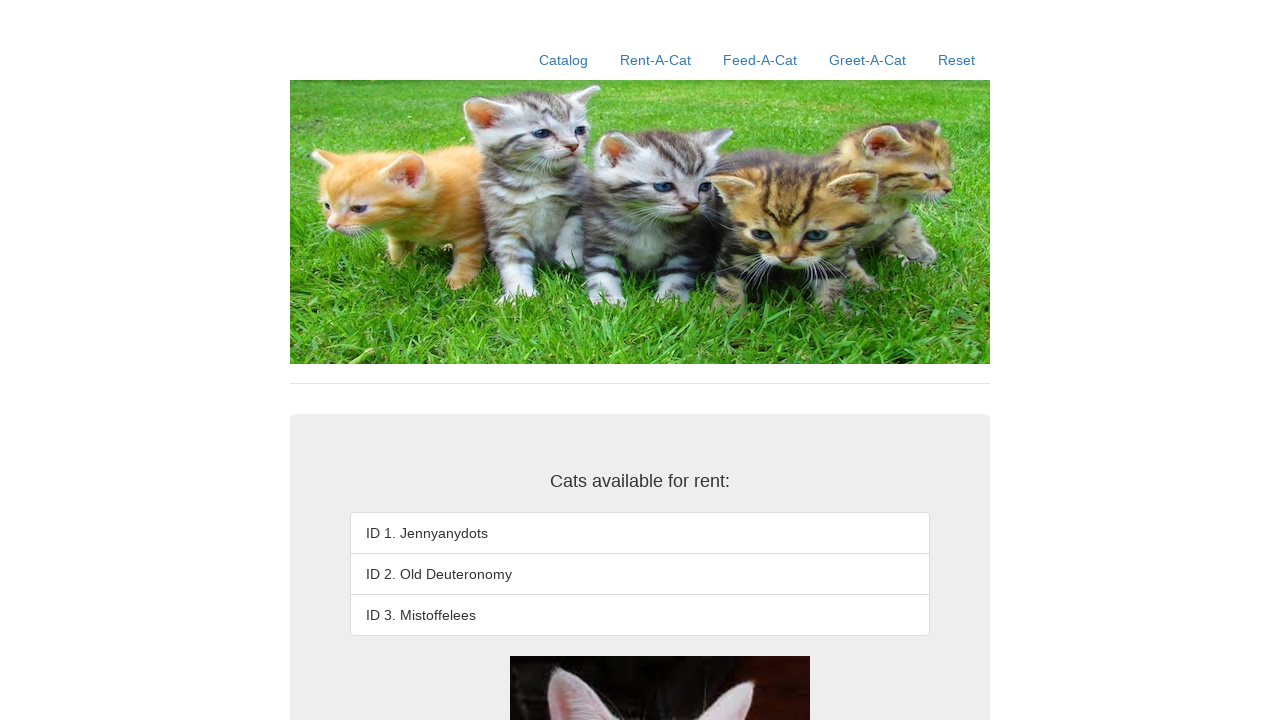

Clicked on Feed-A-Cat link at (760, 60) on text=Feed-A-Cat
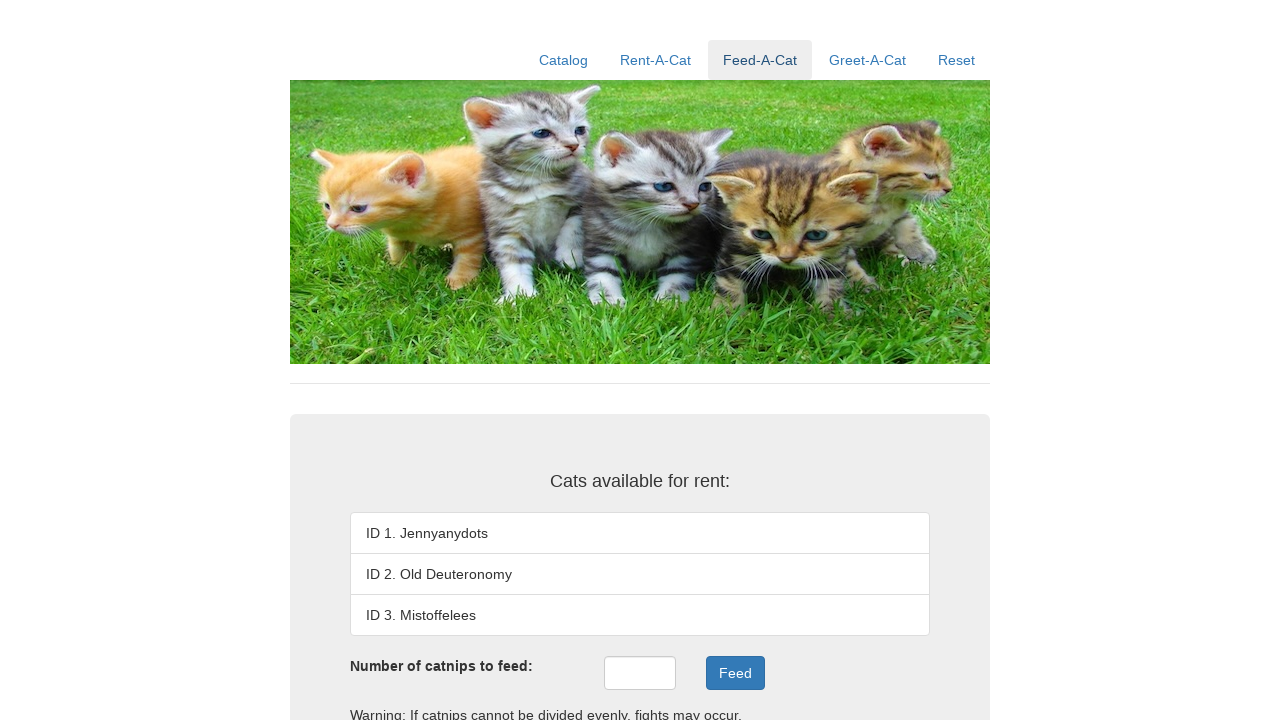

Feed button is present on the Feed-A-Cat page
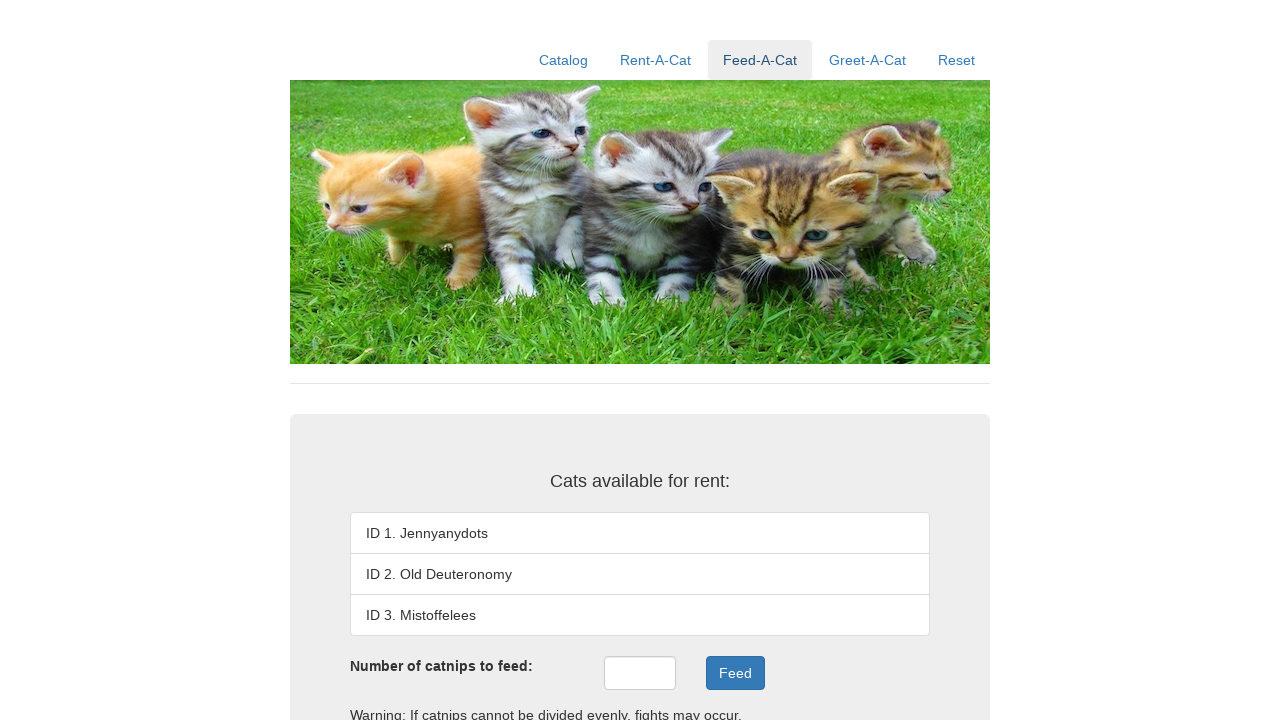

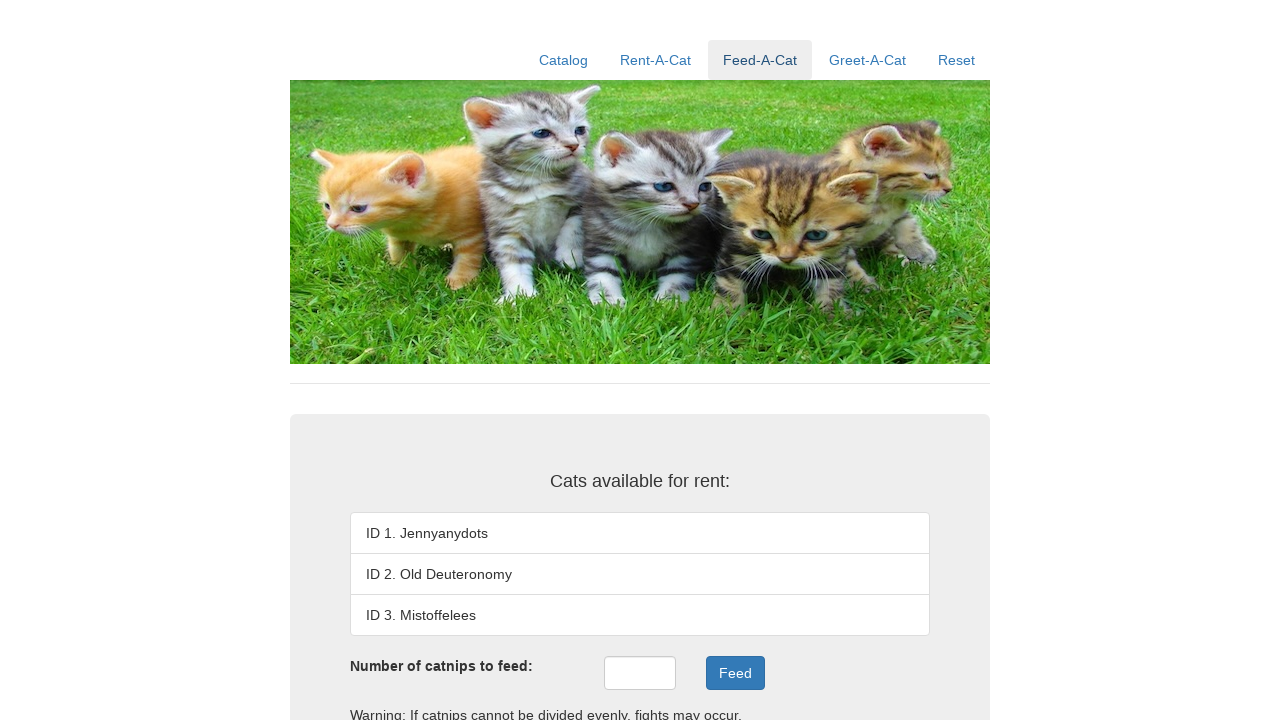